Tests page scrolling functionality by scrolling to the bottom and then back to the top of the page

Starting URL: https://techproeducation.com

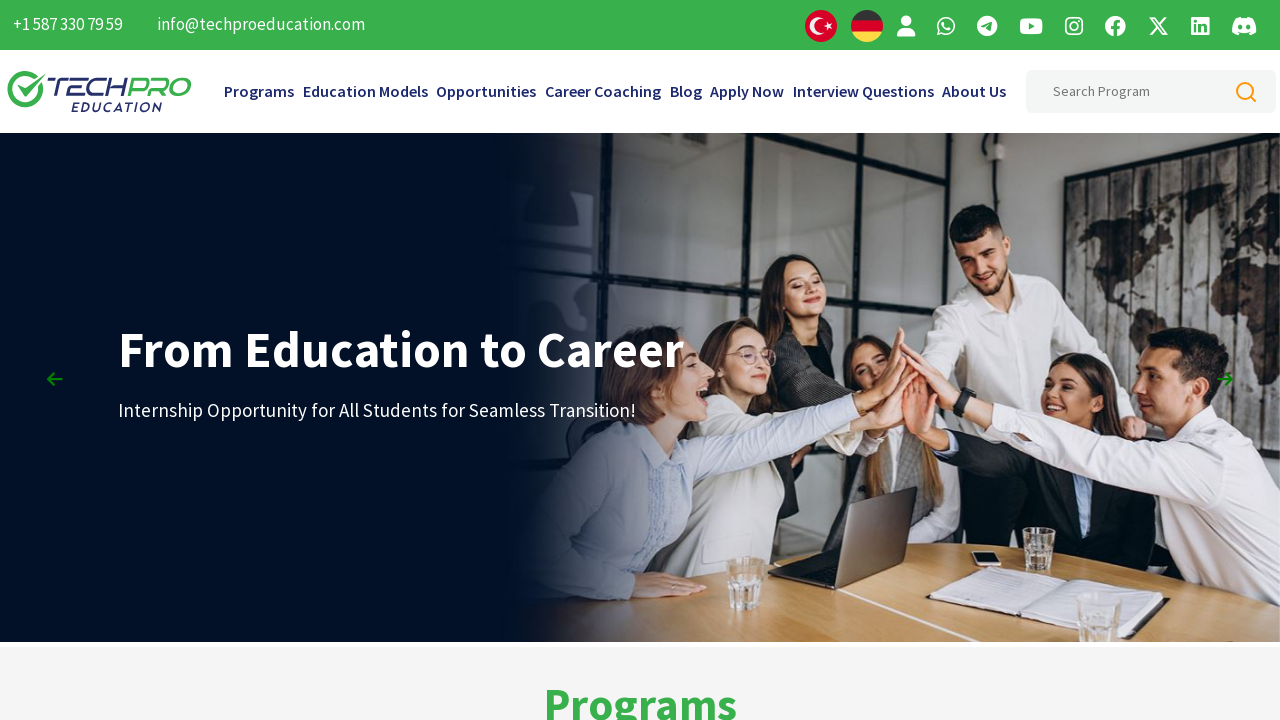

Scrolled to the bottom of the page
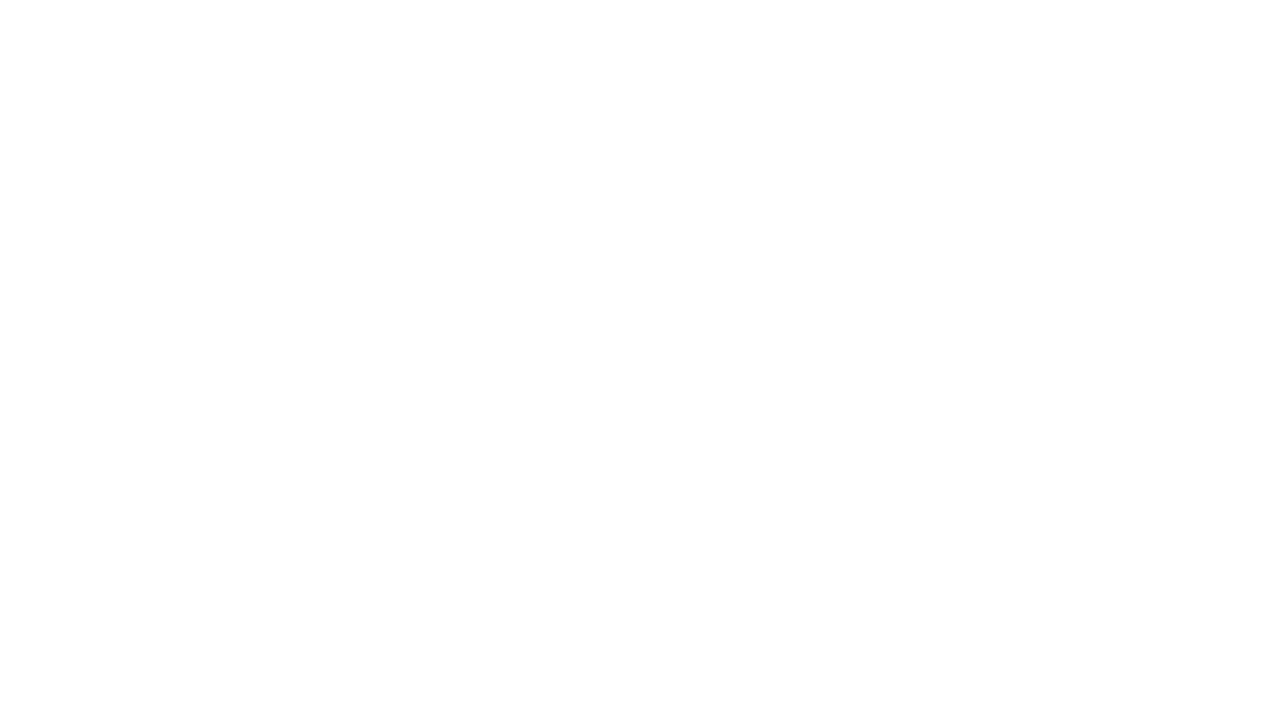

Waited 2 seconds at bottom of page
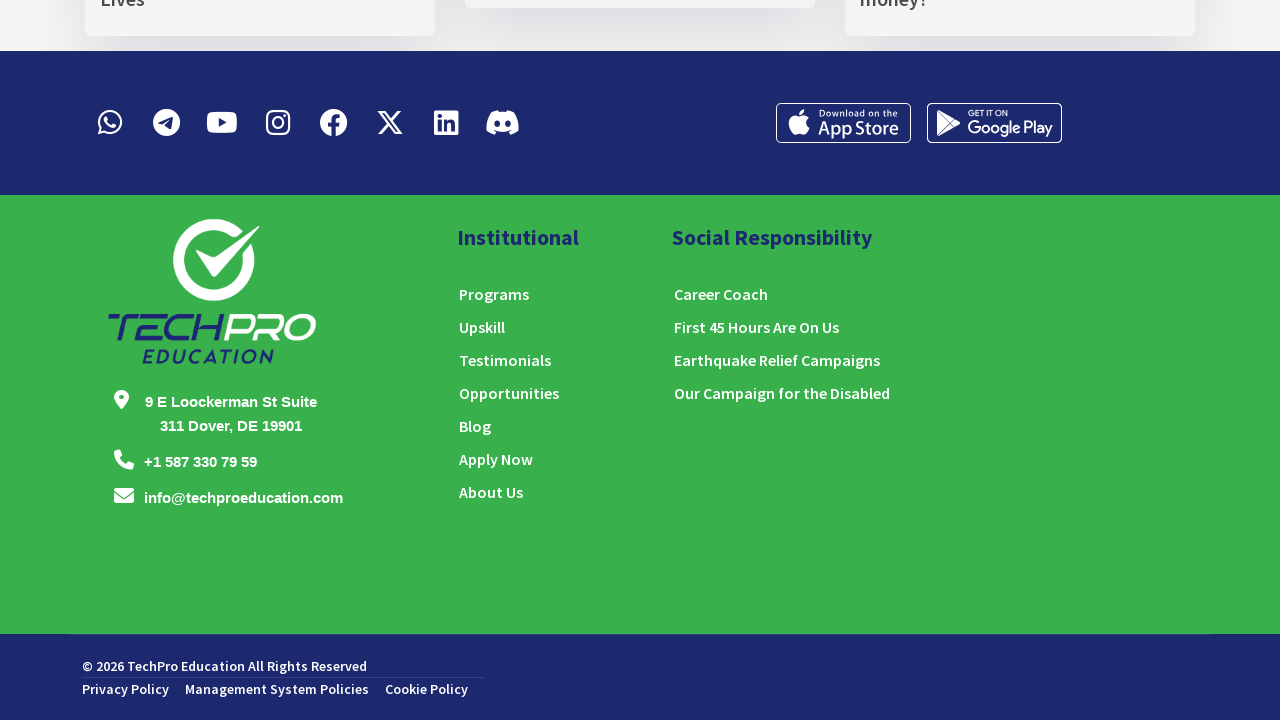

Scrolled back to the top of the page
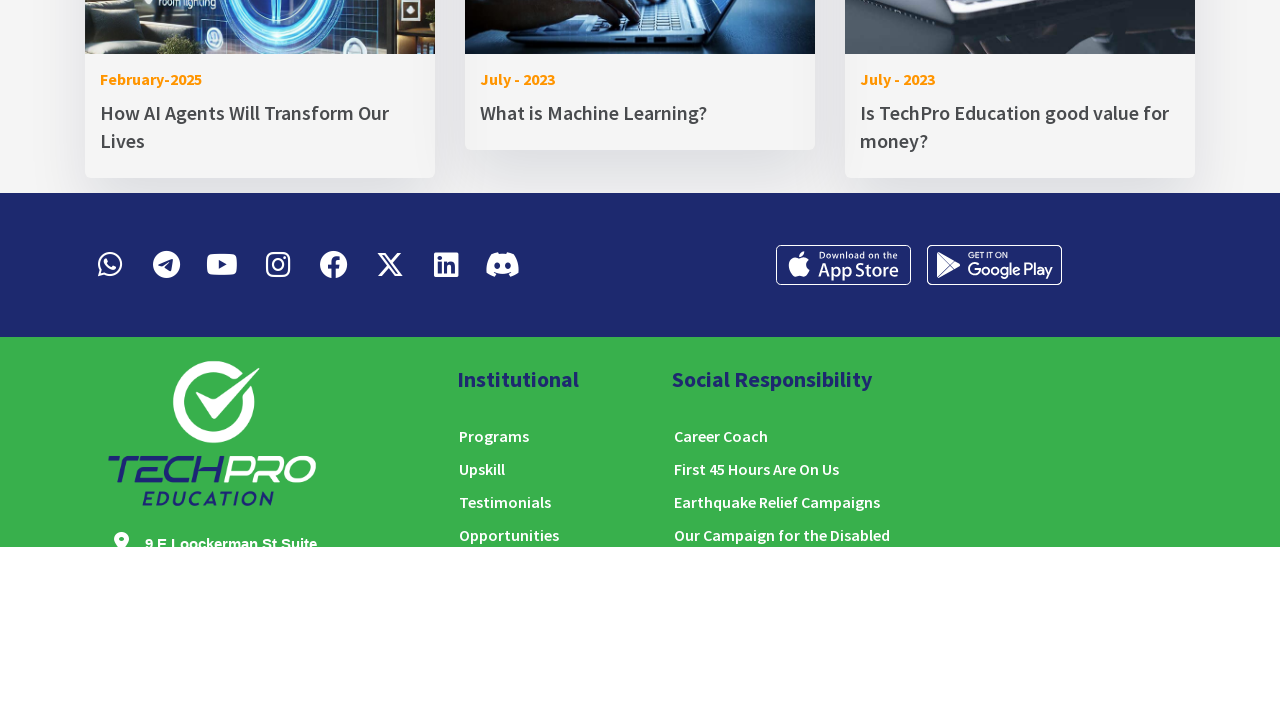

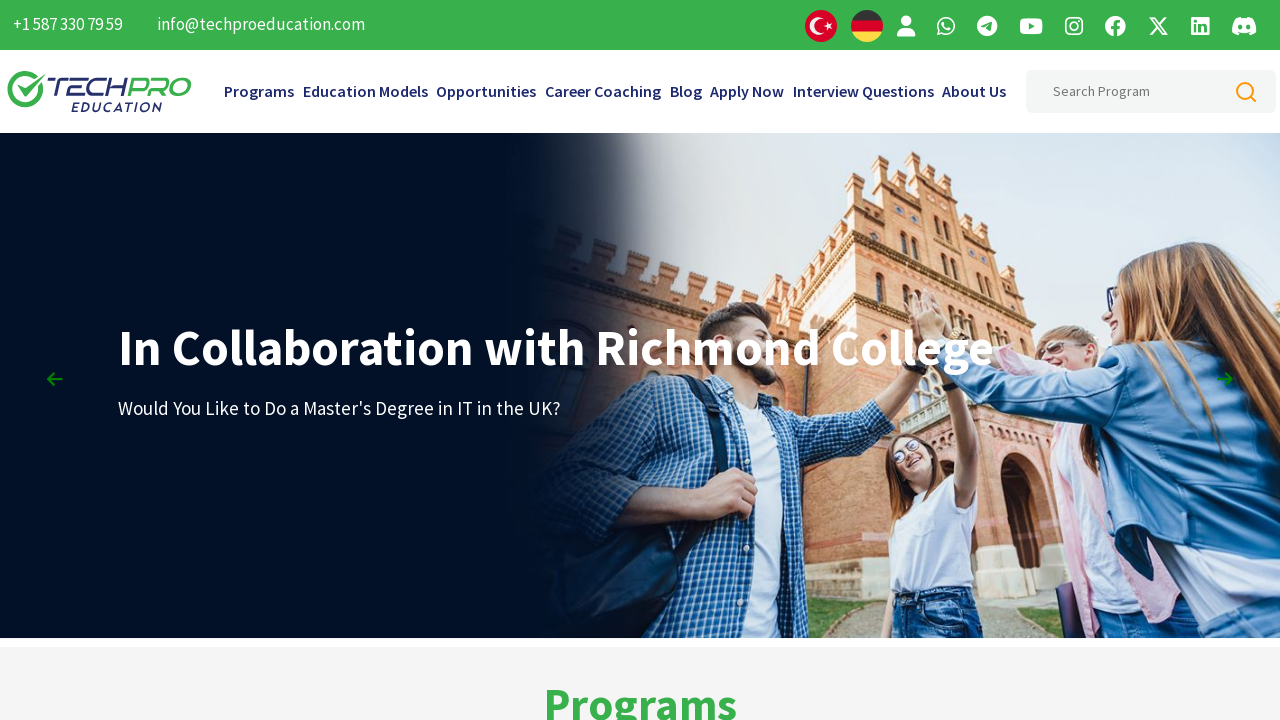